Tests accessing a book detail page by clicking on a book link from the books listing page

Starting URL: https://demoqa.com/books

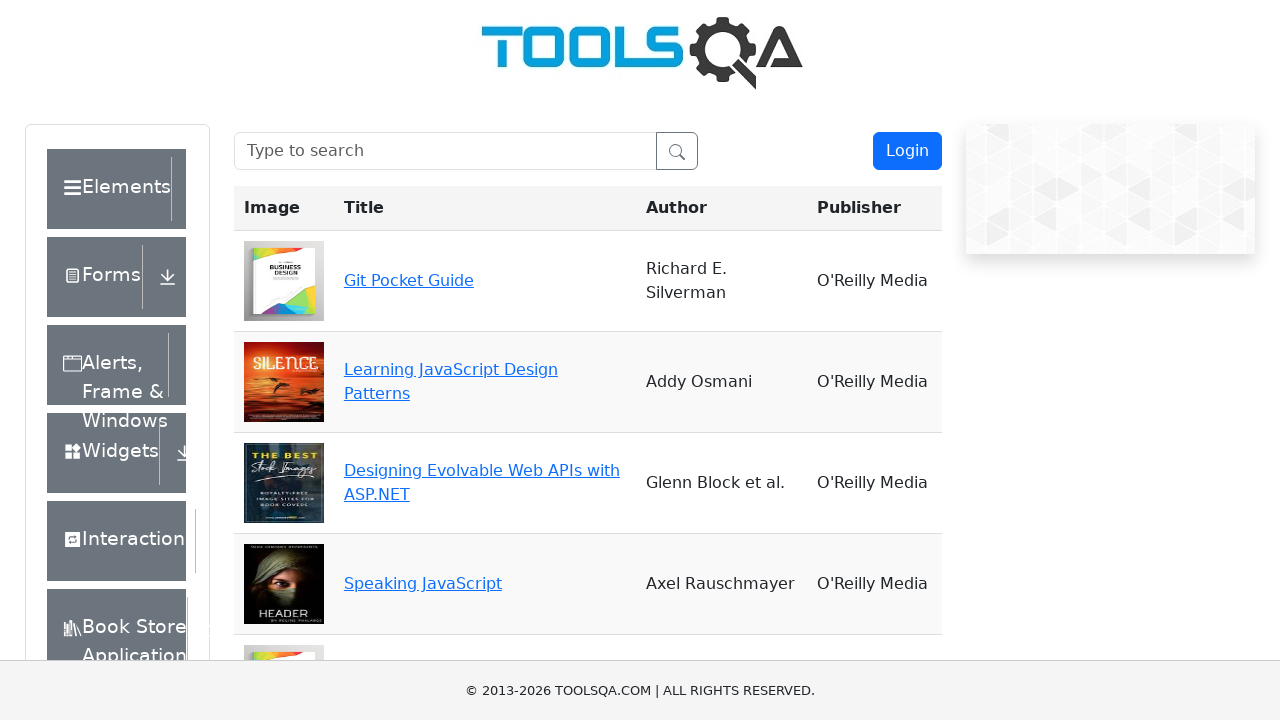

Waited for books listing page to load
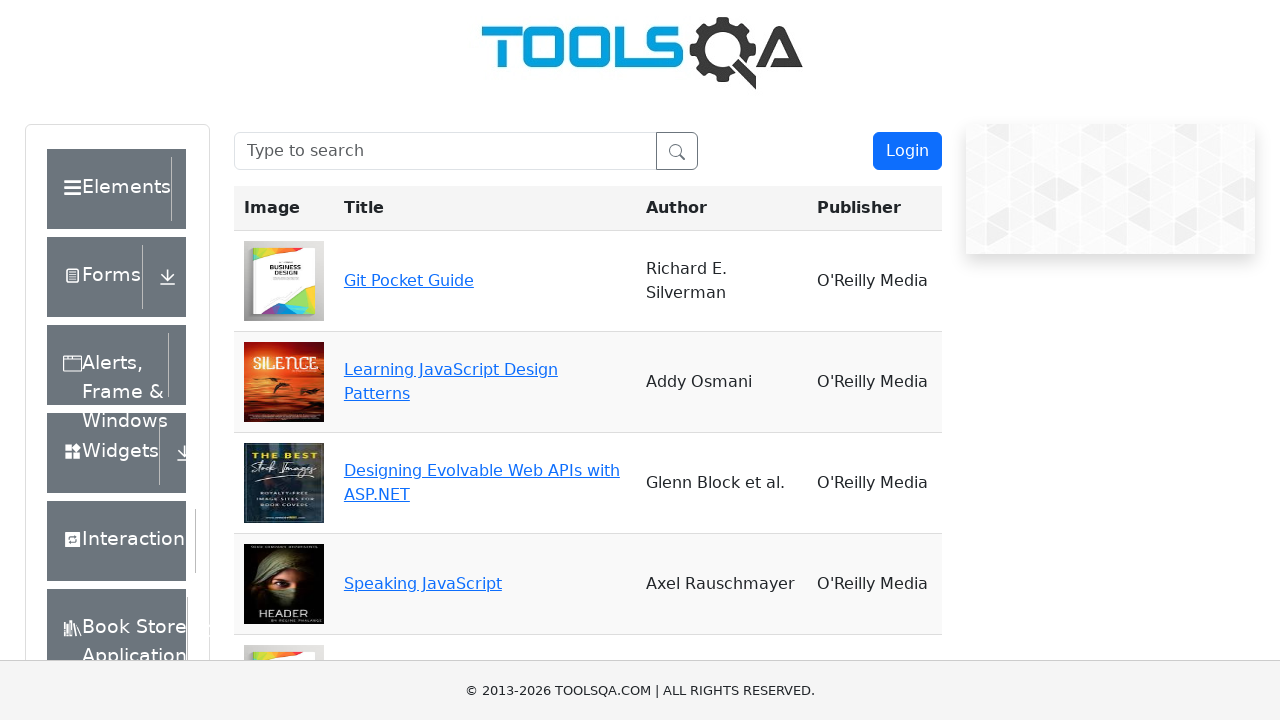

Located book links on the page
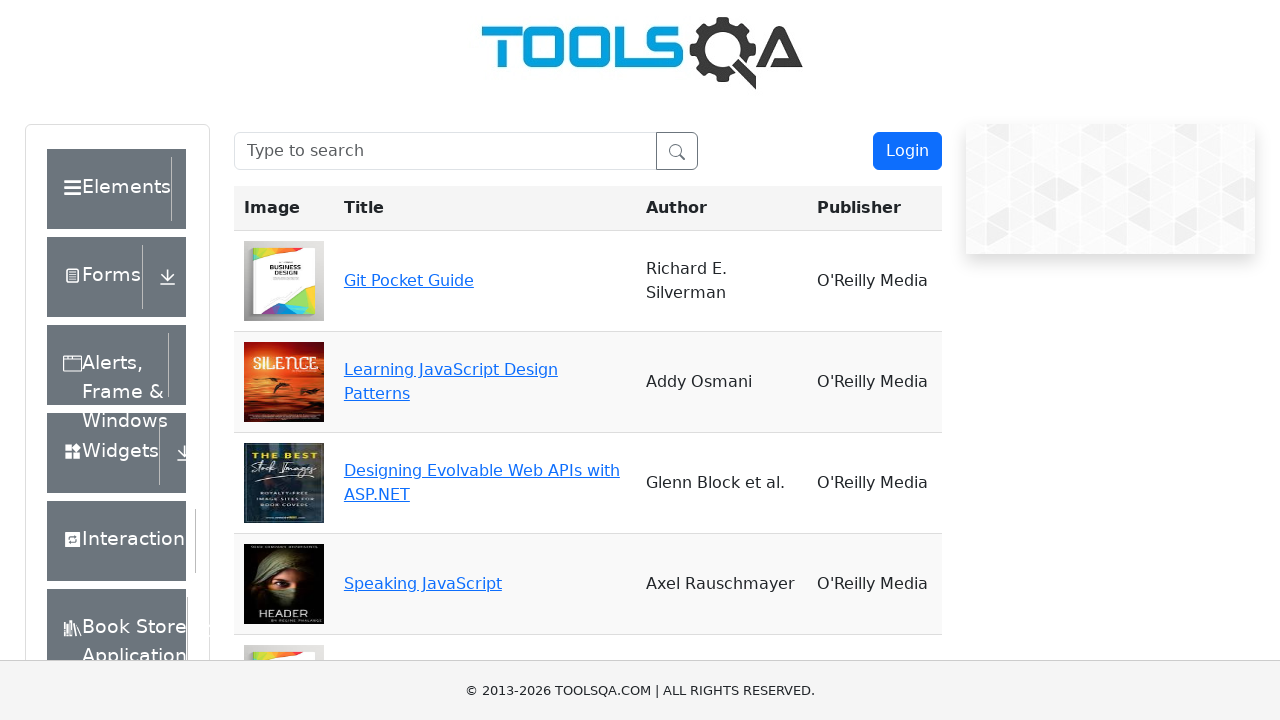

No book links found, navigated directly to book detail page
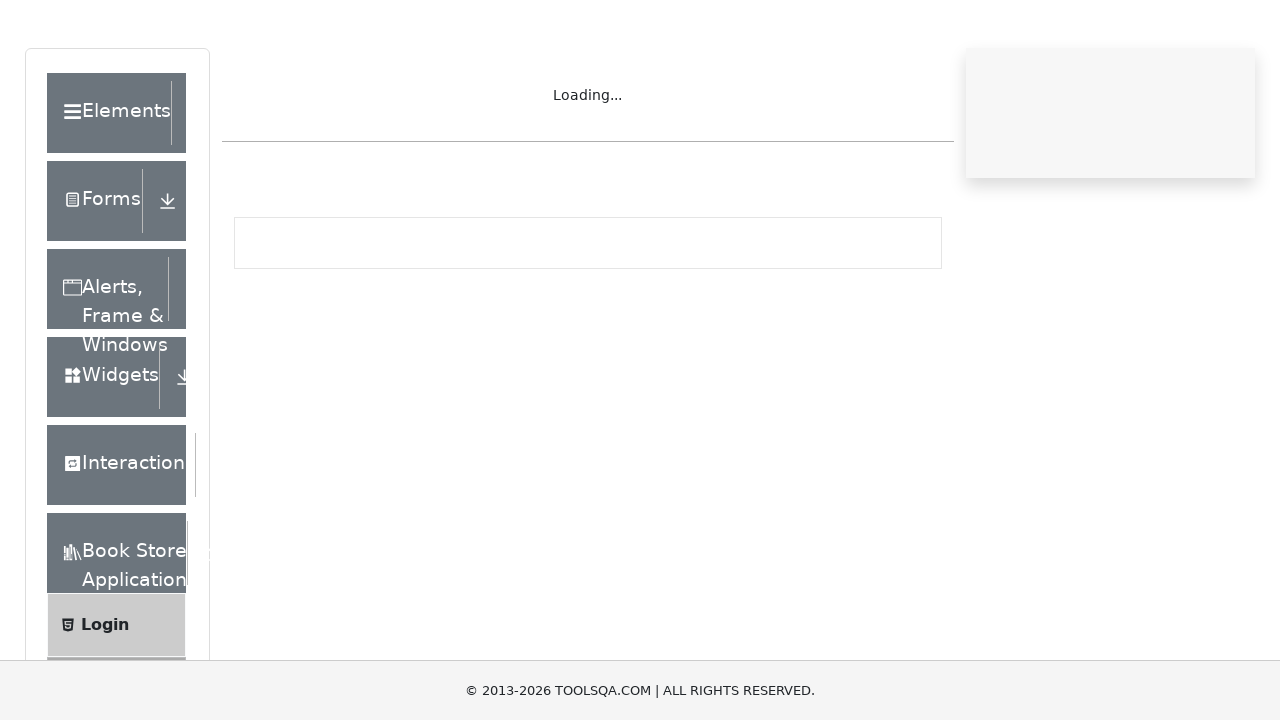

Waited for book detail page to load
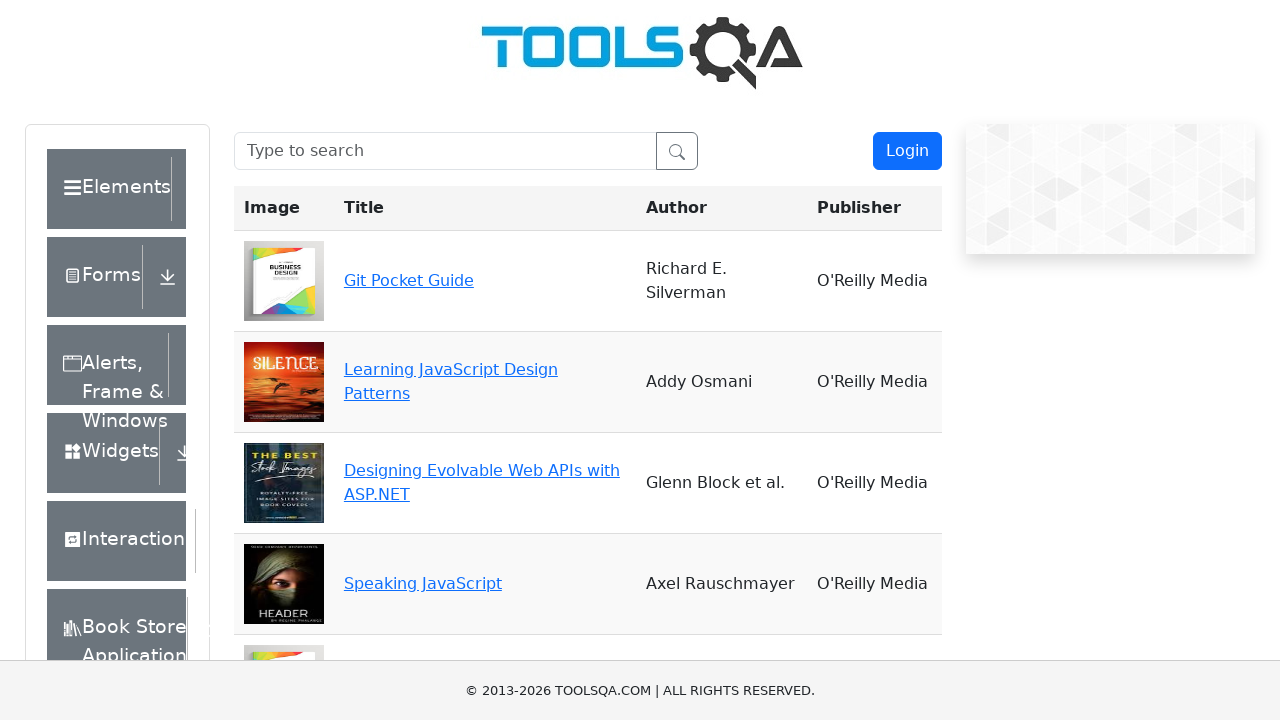

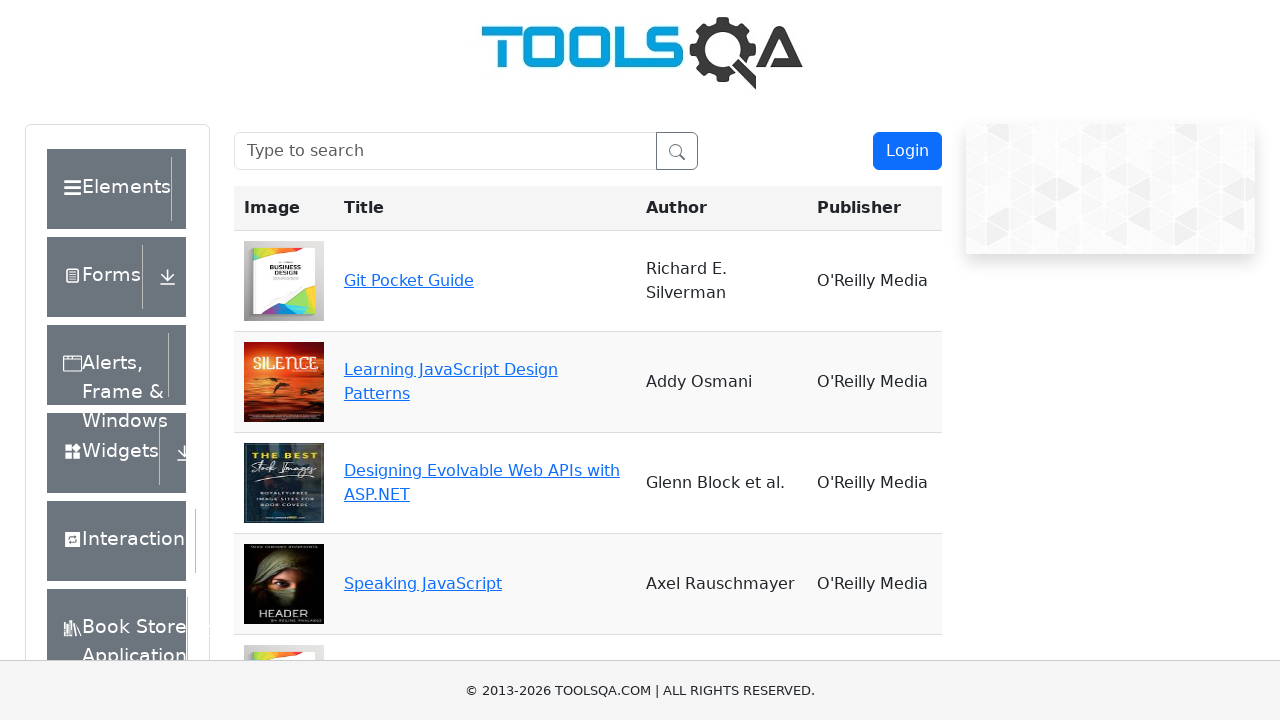